Searches for rings on Bluestone jewelry website, applies a women's filter, and verifies the filtered results are displayed

Starting URL: https://www.bluestone.com/?utm_campaign=&utm_medium=cpc&utm_source=google&gclid=EAIaIQobChMI3ZWnipf64wIVzoBwCh0P6QcVEAAYASAAEgLNyPD_BwE

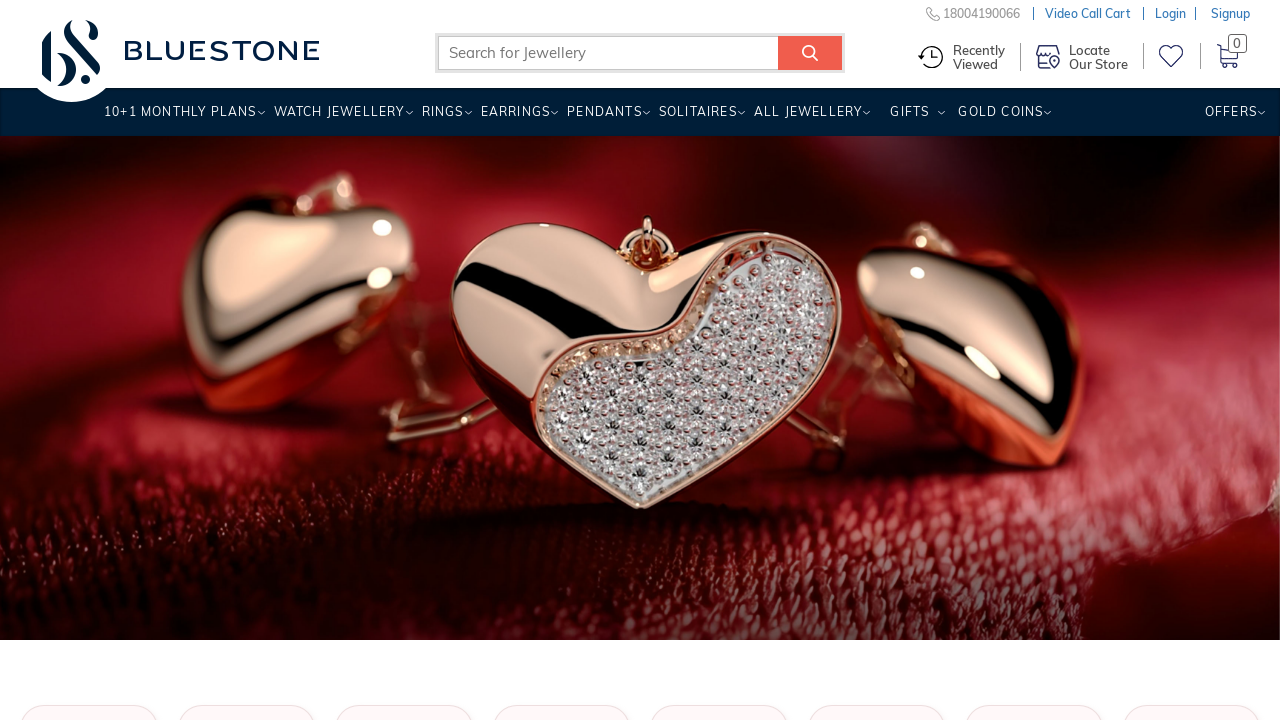

Clicked on search input field at (640, 53) on input[type='text']
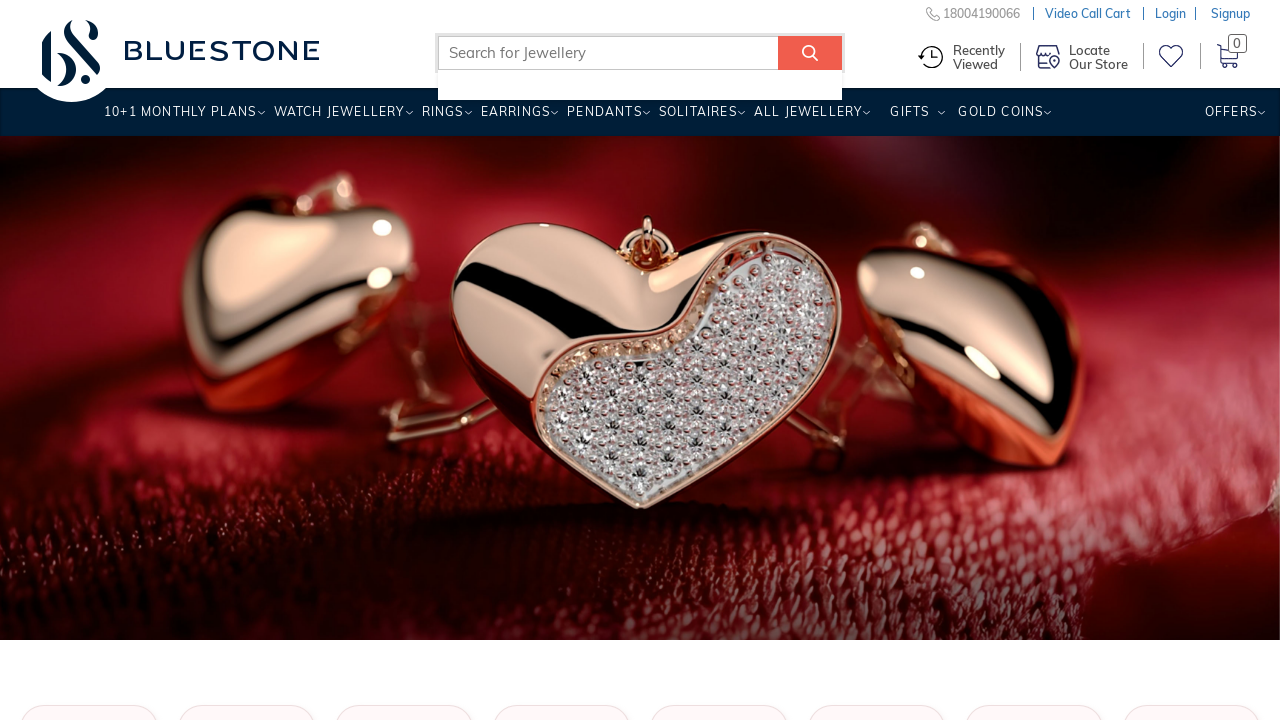

Entered 'rings' in search field on input[type='text']
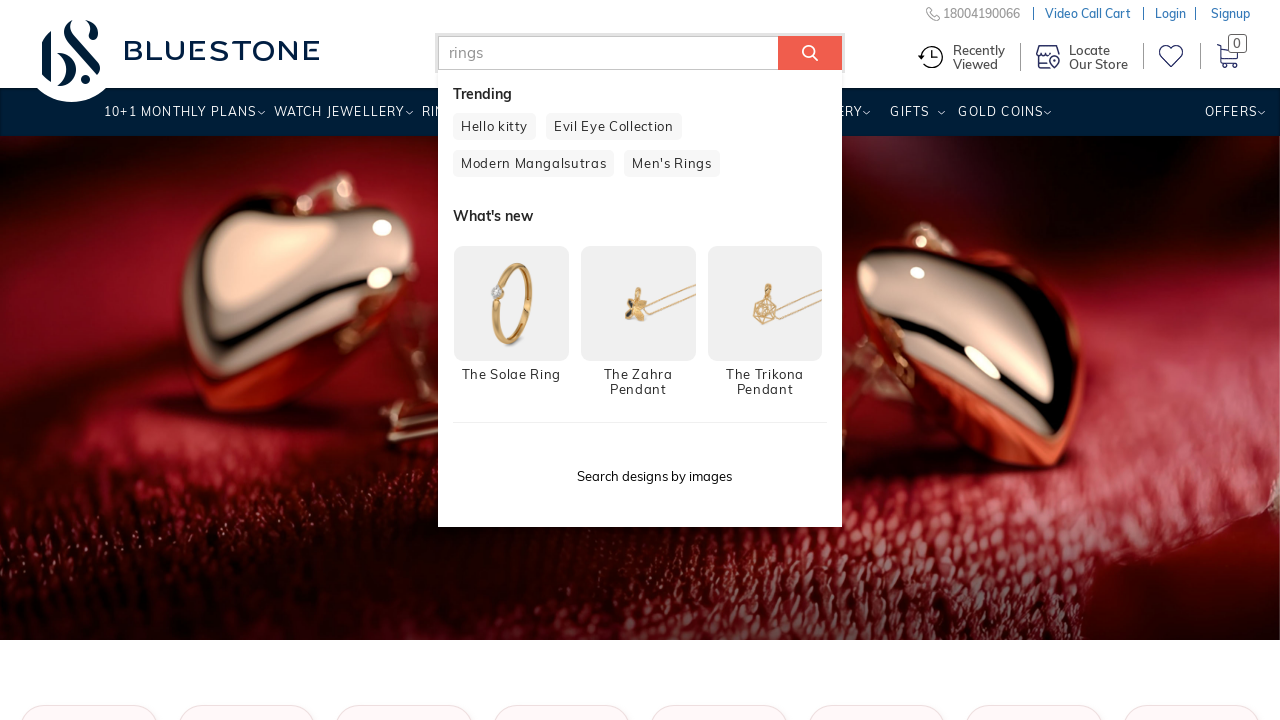

Clicked search button to search for rings at (810, 53) on input[value='Search']
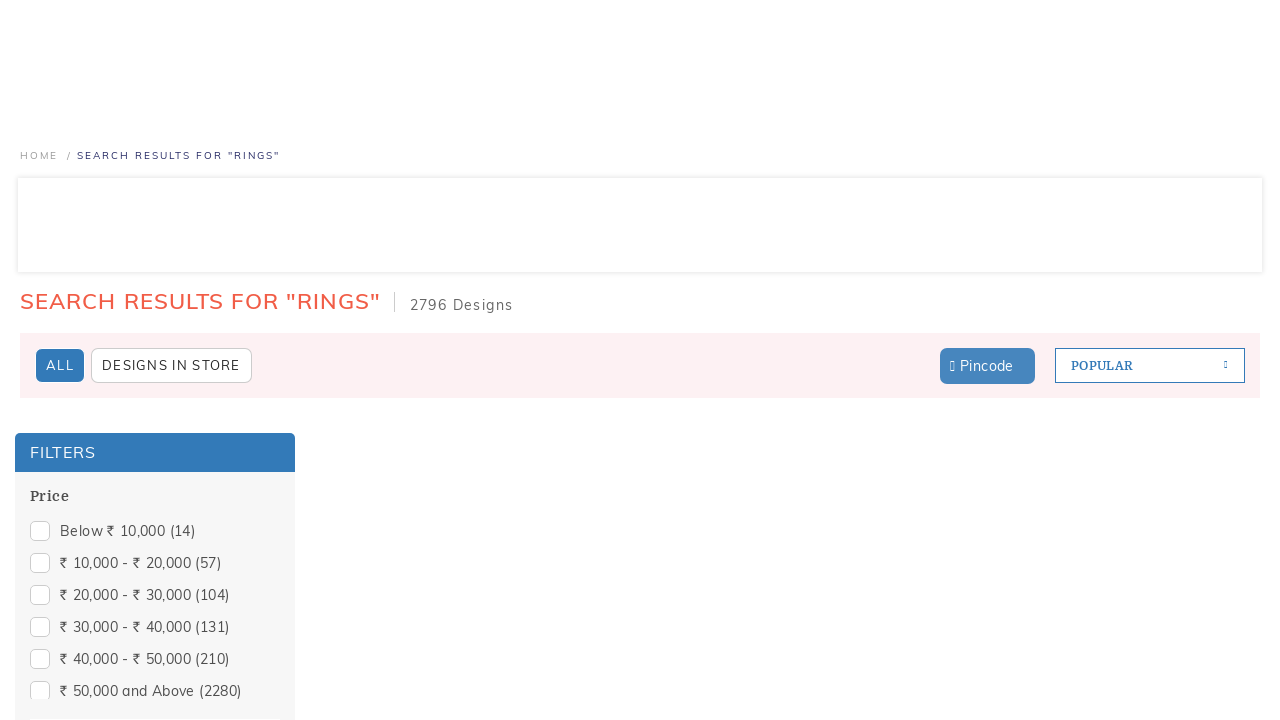

Hovered over Gender filter dropdown at (155, 646) on #Gender-form
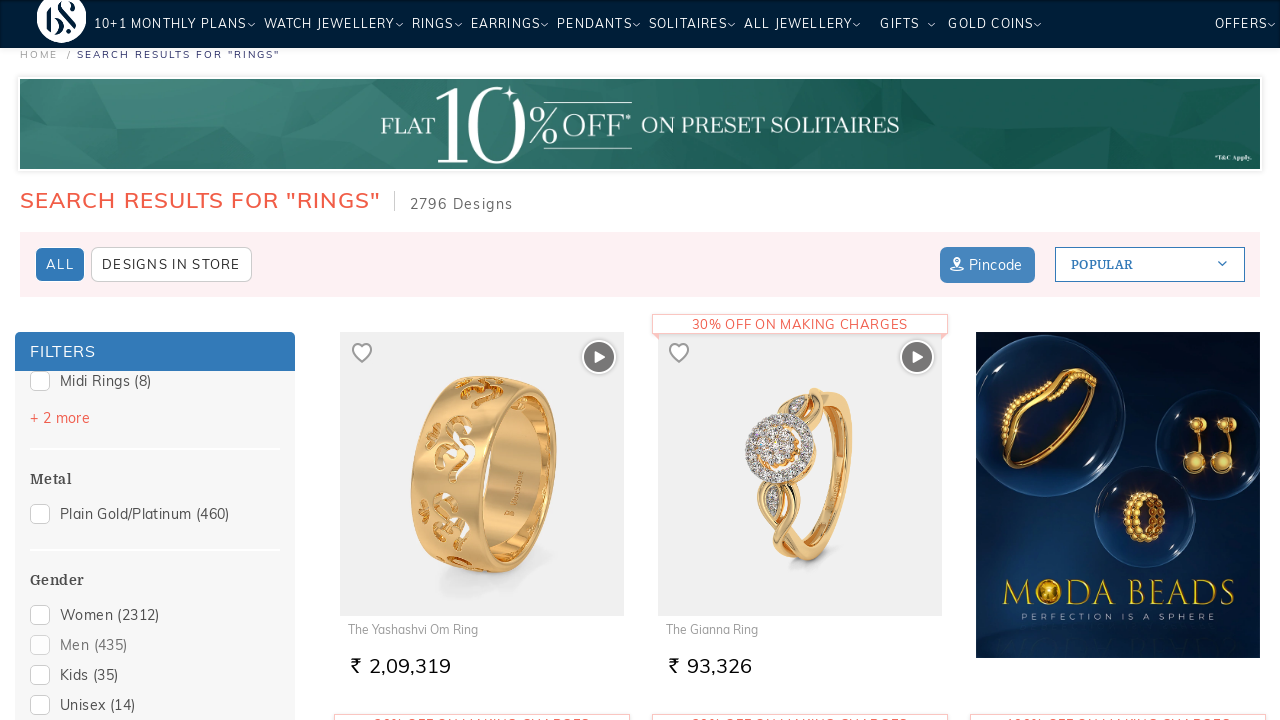

Clicked on Women filter option at (155, 615) on span:has-text(' Women ')
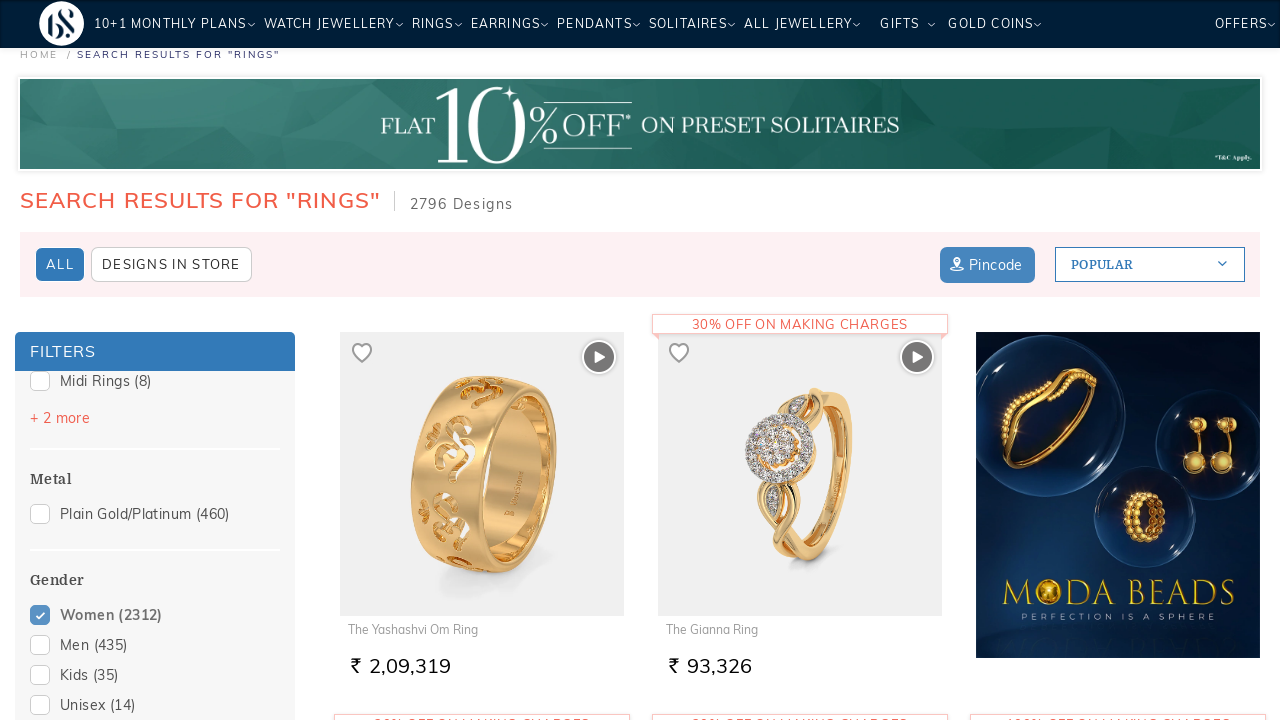

Filtered results loaded with women's rings displayed
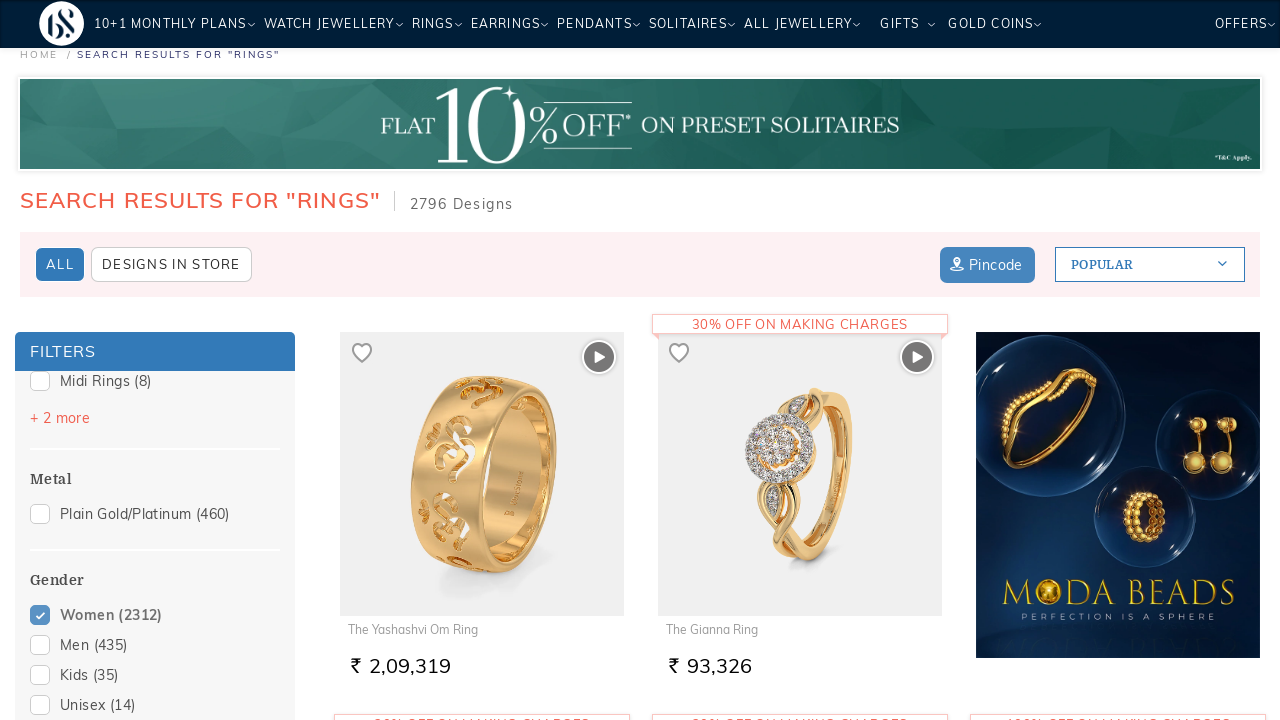

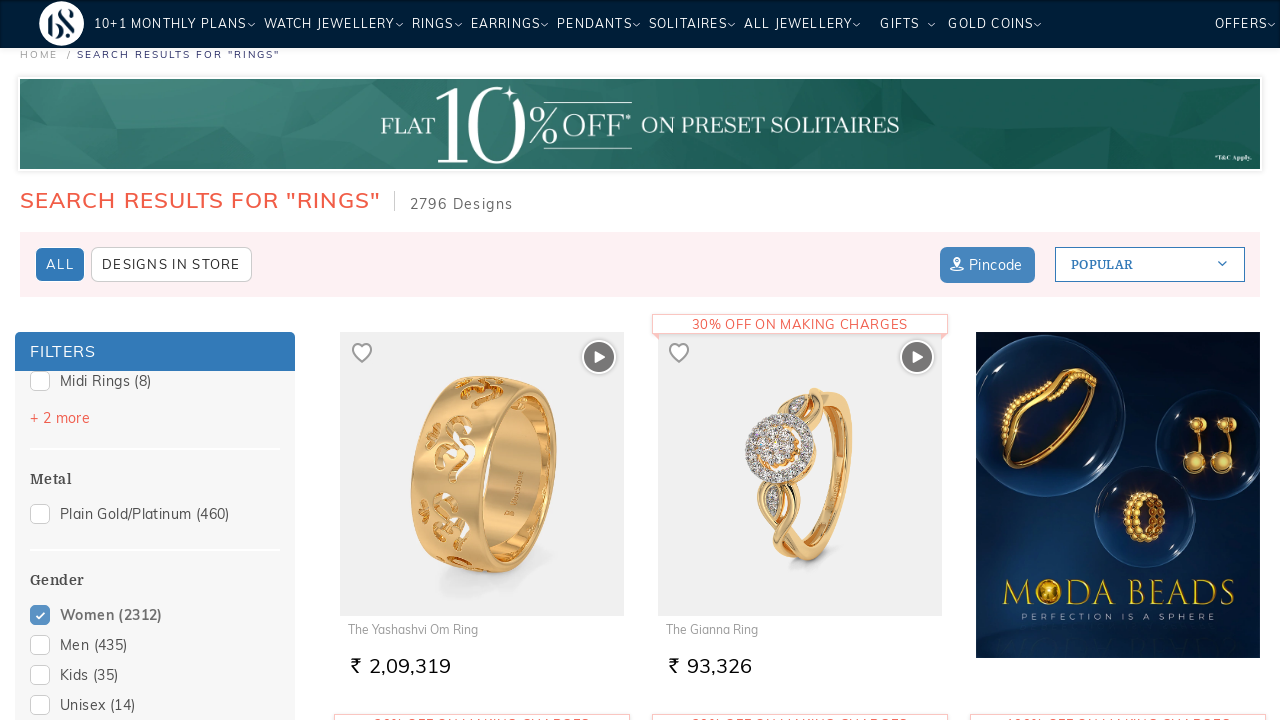